Tests a wait functionality by clicking a verify button and checking for a success message

Starting URL: http://suninjuly.github.io/wait1.html

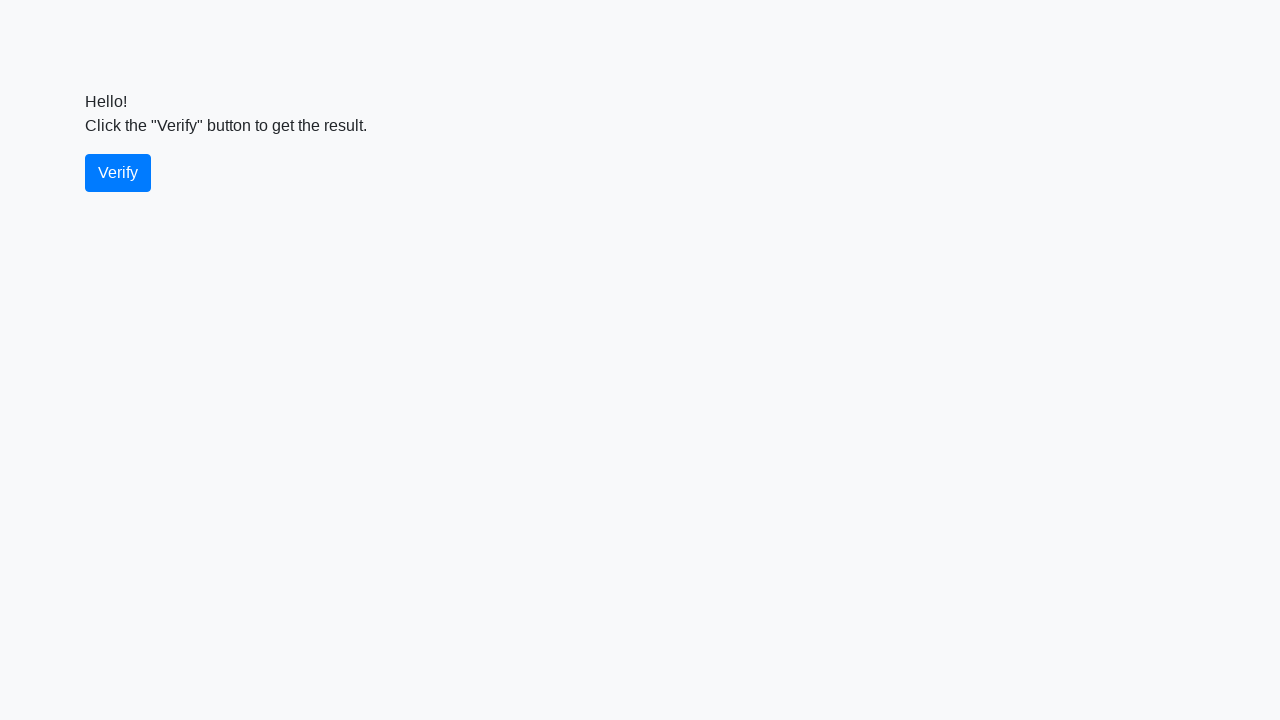

Clicked the verify button at (118, 173) on #verify
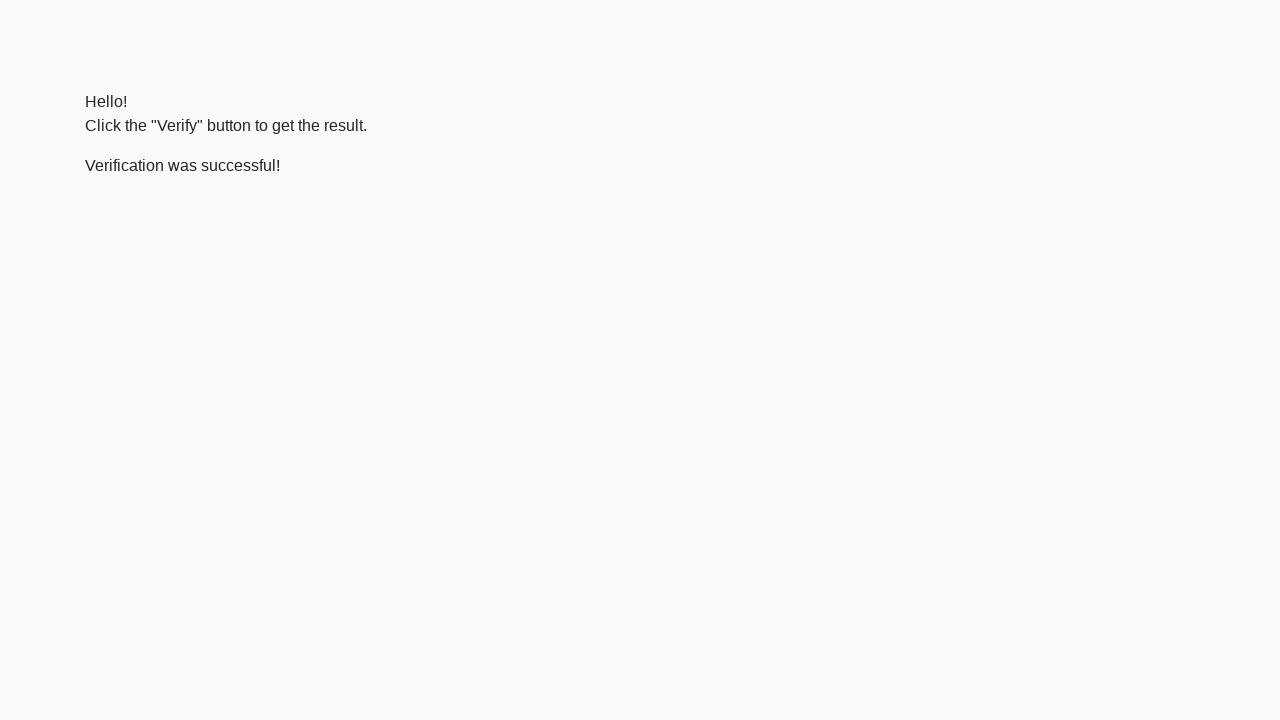

Success message element loaded
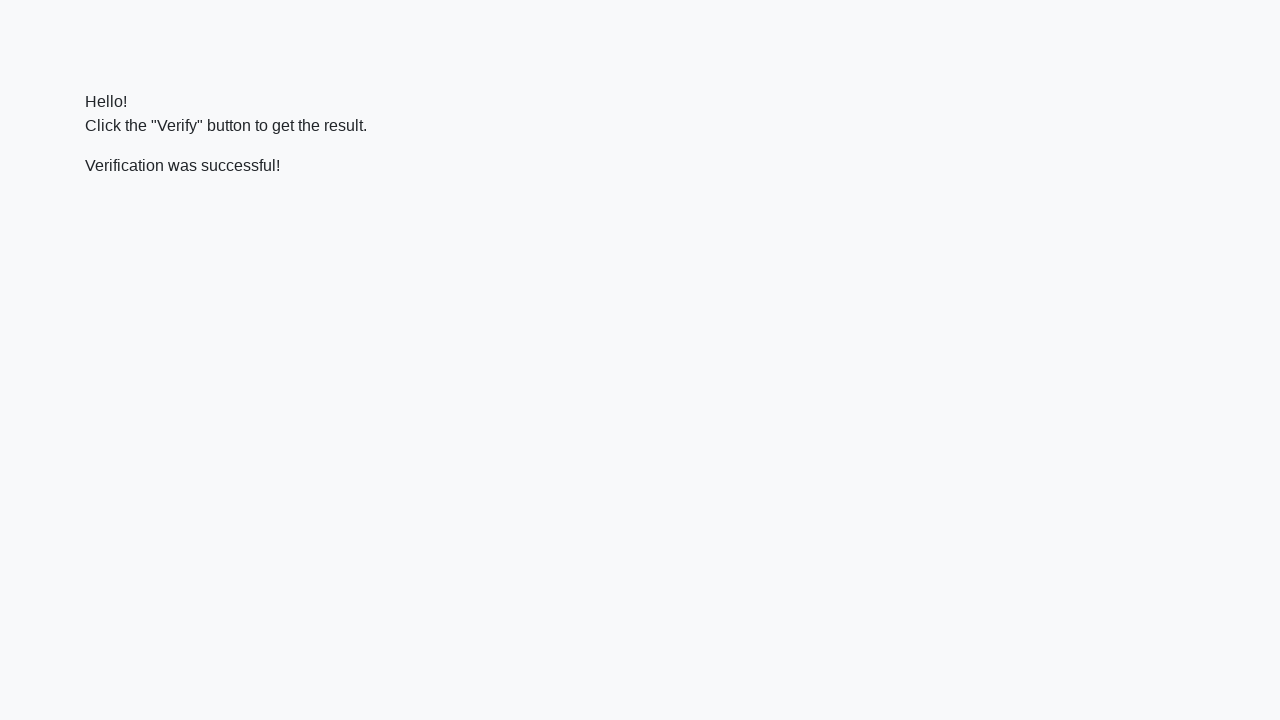

Located the verify message element
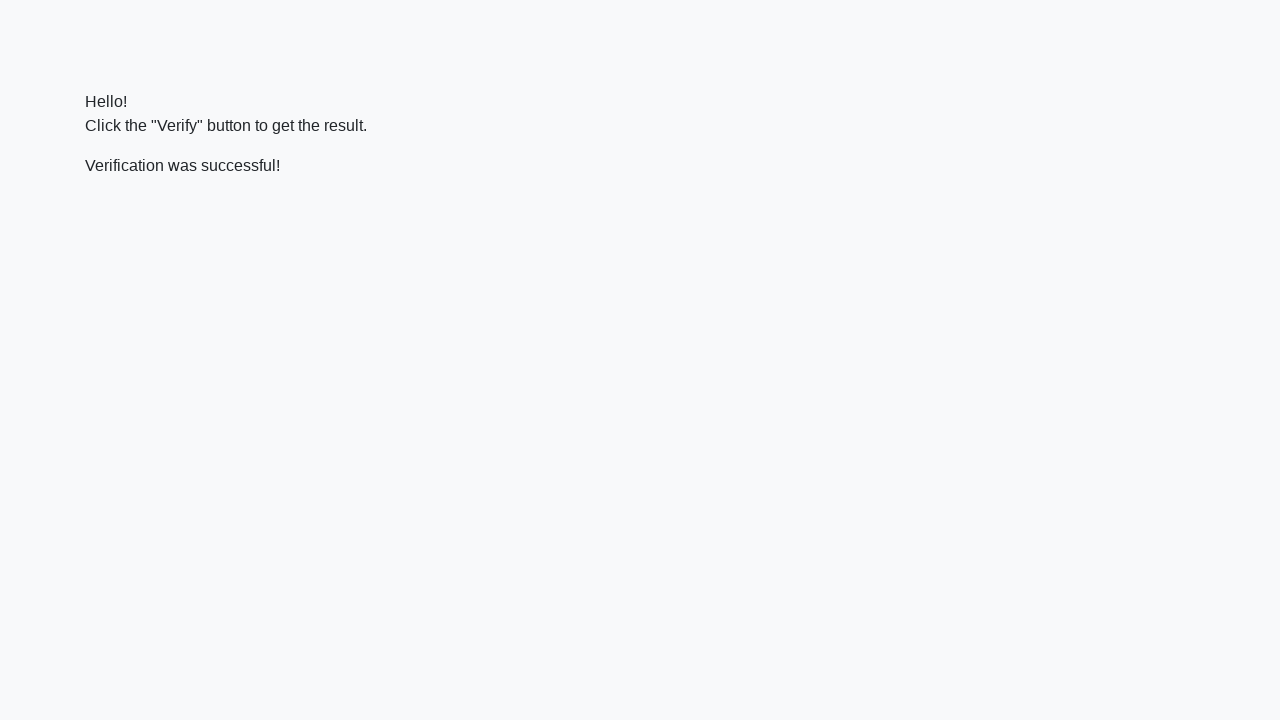

Verified that success message contains 'successful'
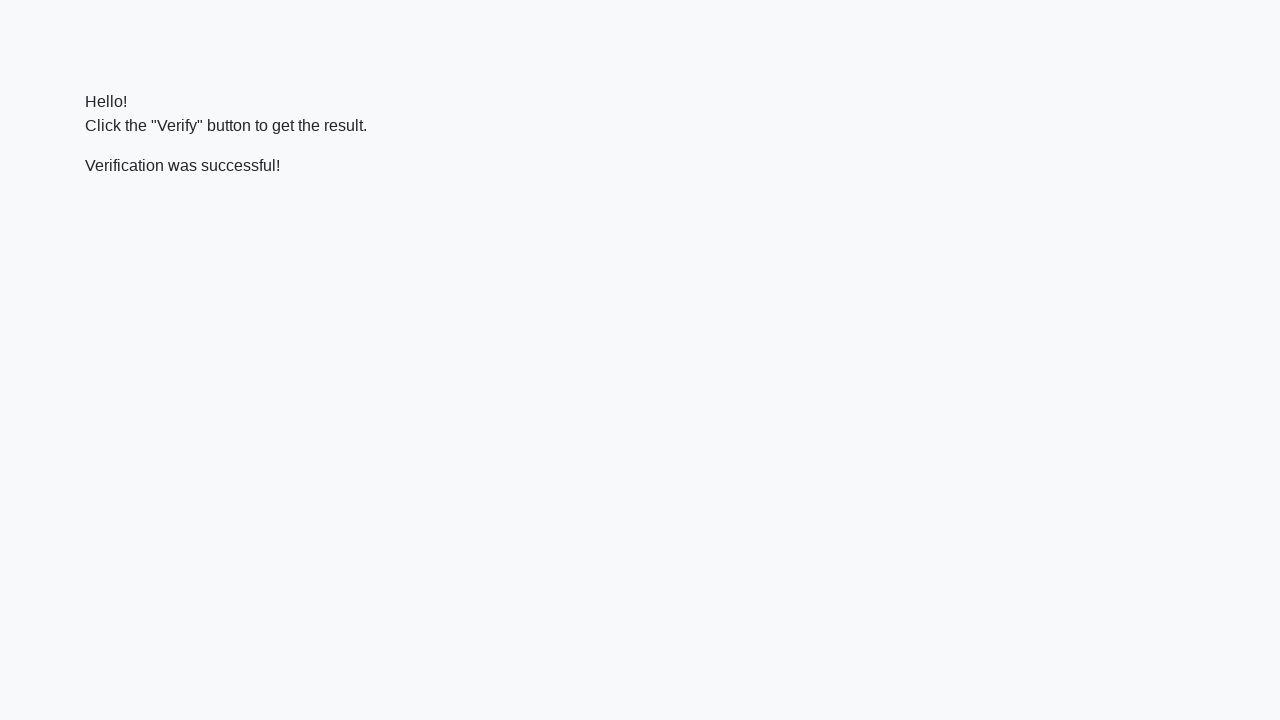

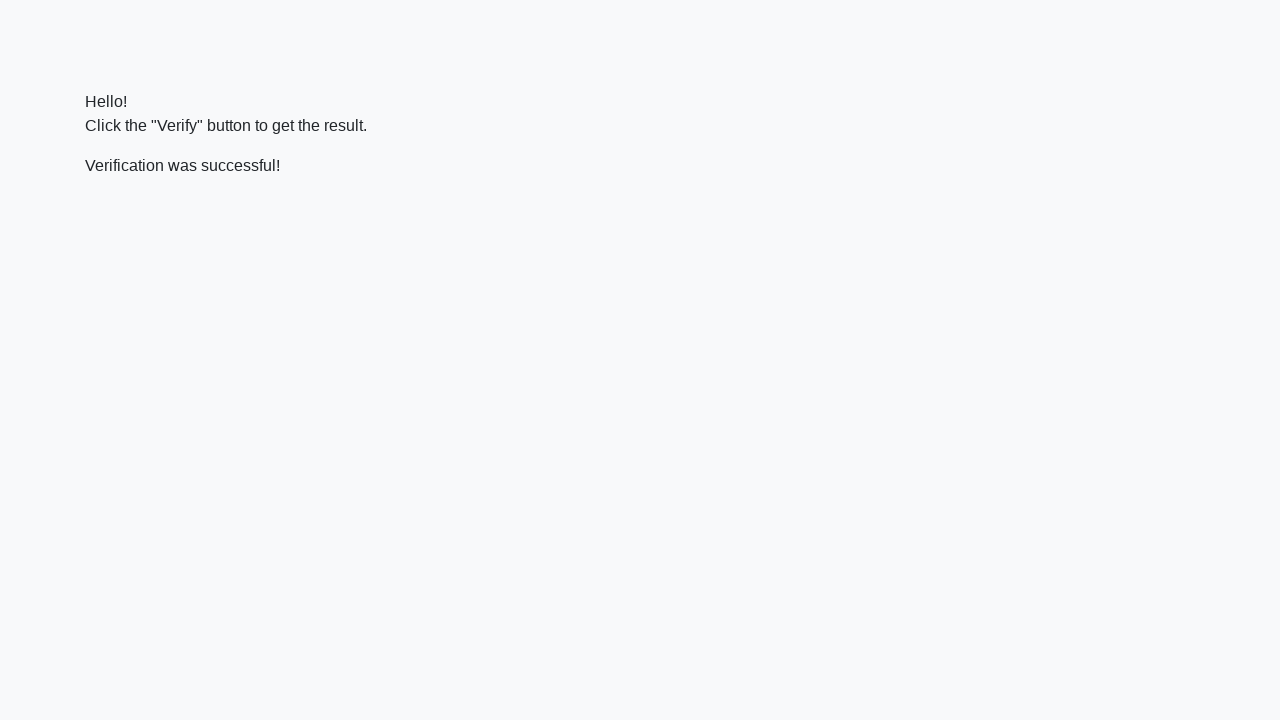